Tests resizing the browser window and simulating movement by changing viewport size multiple times

Starting URL: http://khyatisehgal.wordpress.com

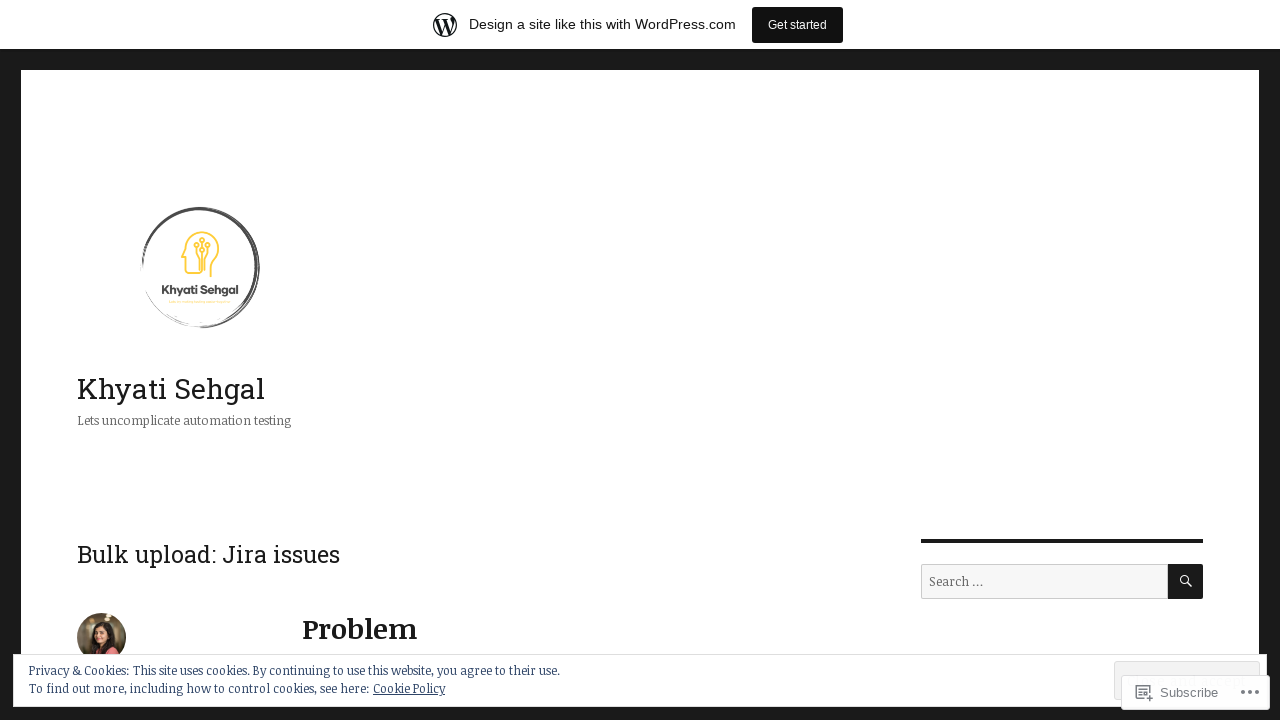

Navigated to http://khyatisehgal.wordpress.com
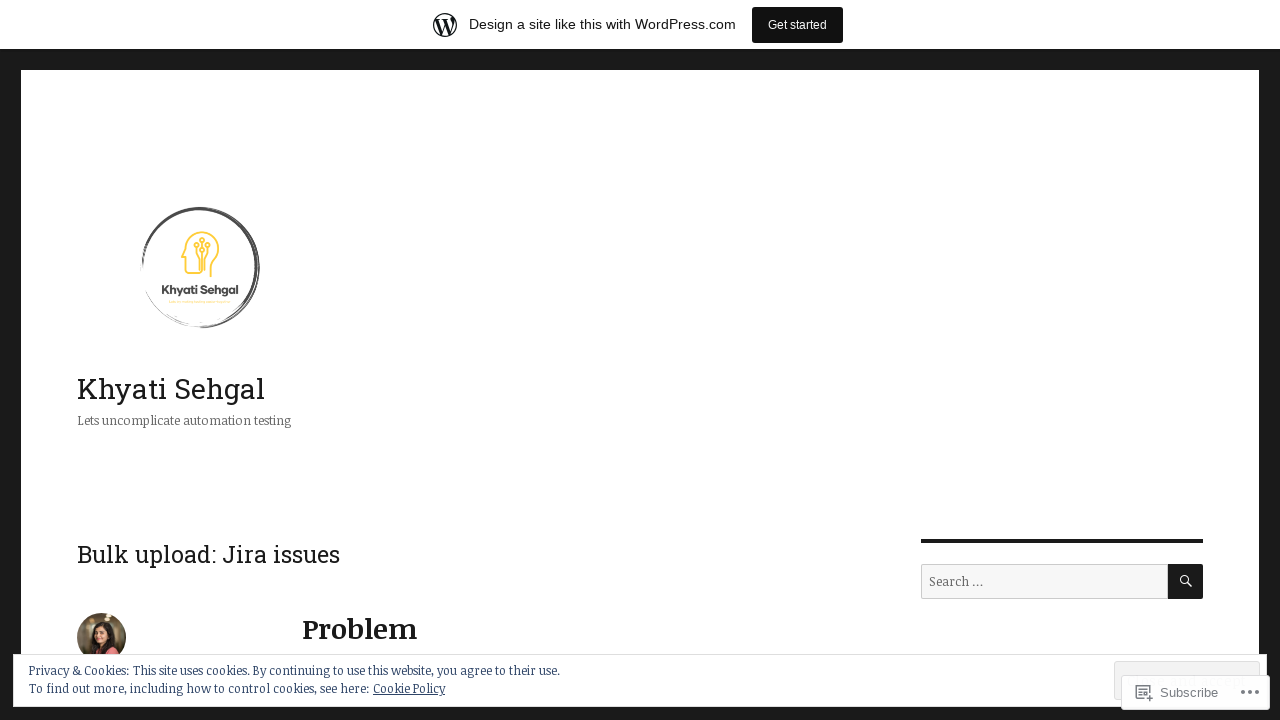

Set initial viewport size to 640x371
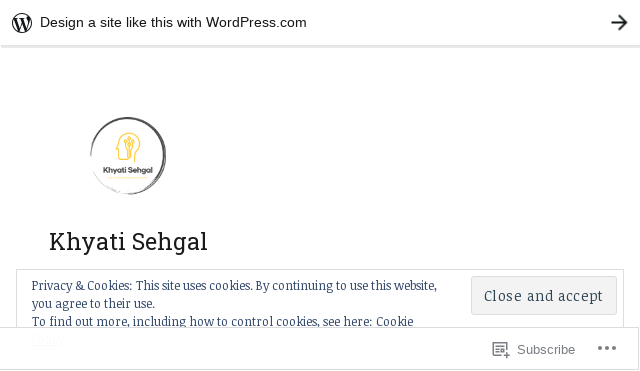

Simulated bounce movement iteration 1 - viewport set to 640x371
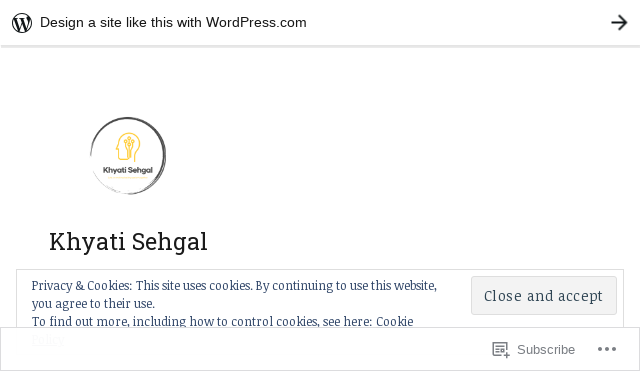

Simulated bounce movement iteration 2 - viewport set to 640x371
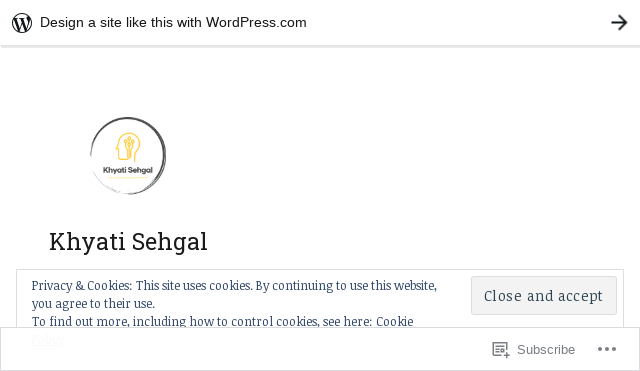

Simulated bounce movement iteration 3 - viewport set to 640x371
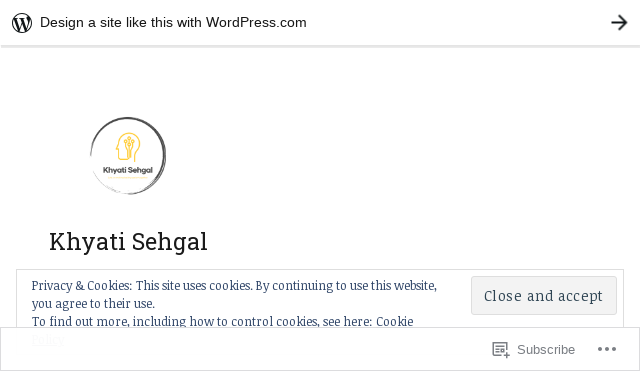

Simulated bounce movement iteration 4 - viewport set to 640x371
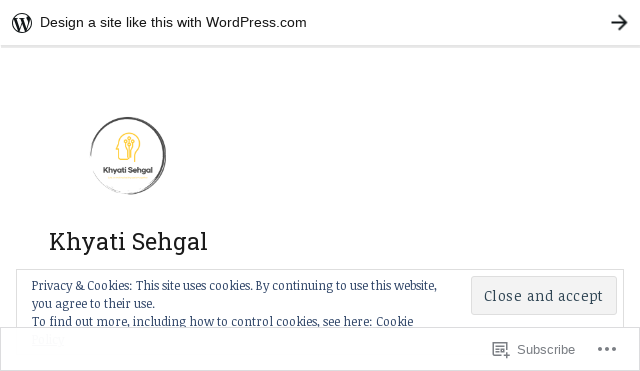

Simulated bounce movement iteration 5 - viewport set to 640x371
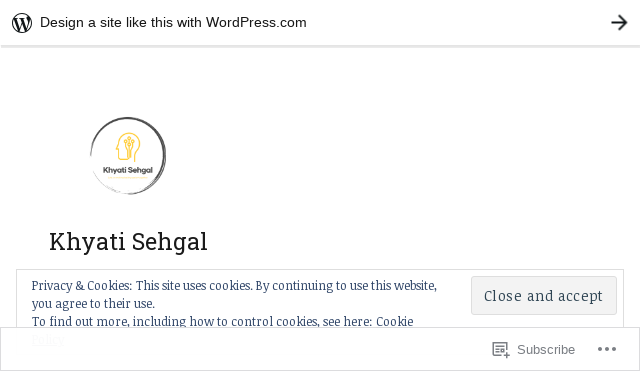

Simulated bounce movement iteration 6 - viewport set to 640x371
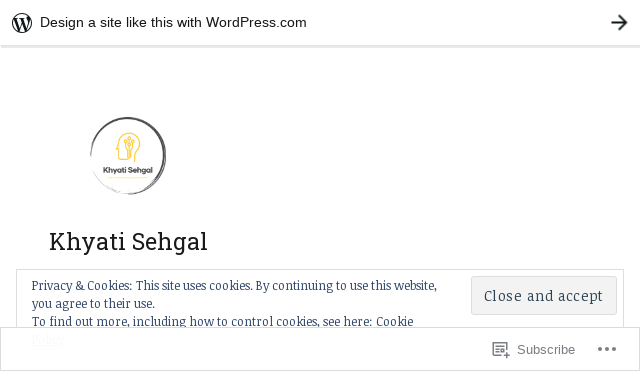

Simulated bounce movement iteration 7 - viewport set to 640x371
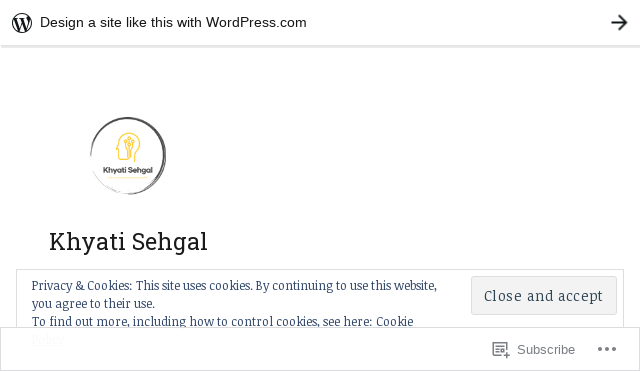

Simulated bounce movement iteration 8 - viewport set to 640x371
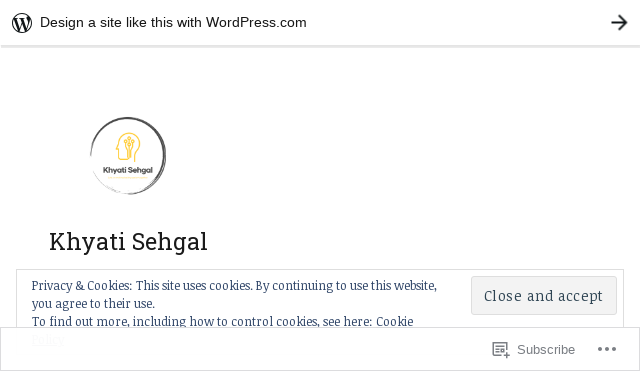

Simulated bounce movement iteration 9 - viewport set to 640x371
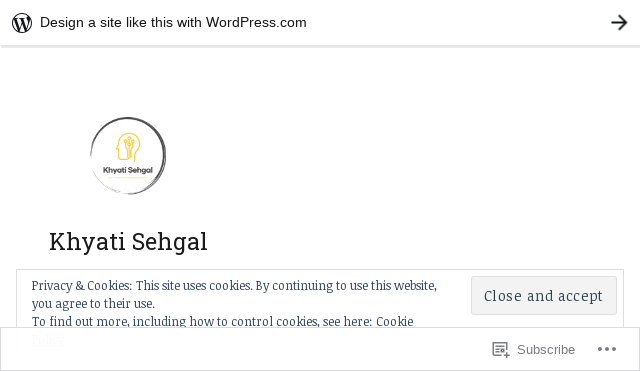

Simulated bounce movement iteration 10 - viewport set to 640x371
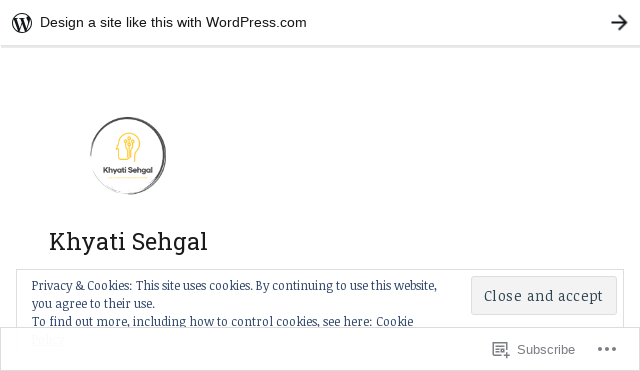

Simulated bounce movement iteration 11 - viewport set to 640x371
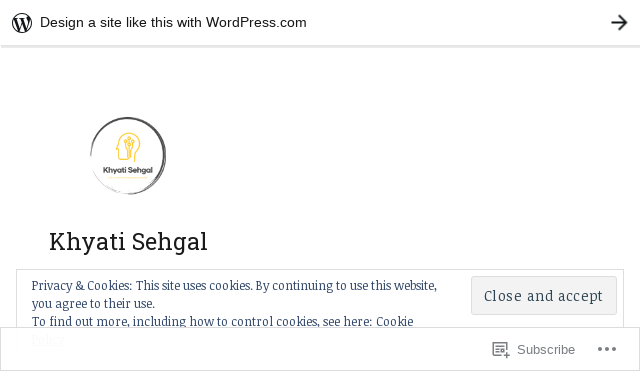

Simulated bounce movement iteration 12 - viewport set to 640x371
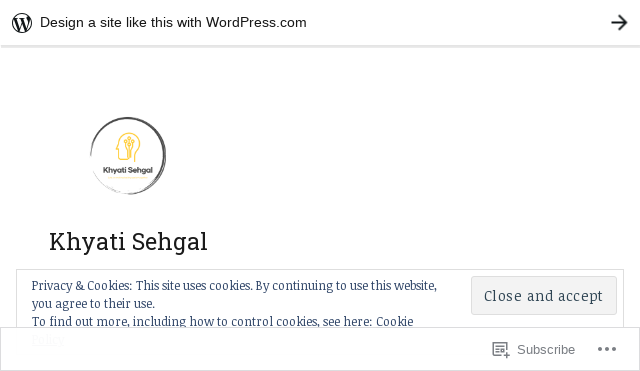

Simulated bounce movement iteration 13 - viewport set to 640x371
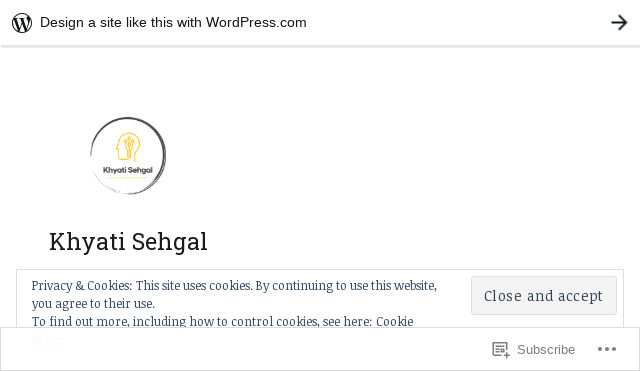

Simulated bounce movement iteration 14 - viewport set to 640x371
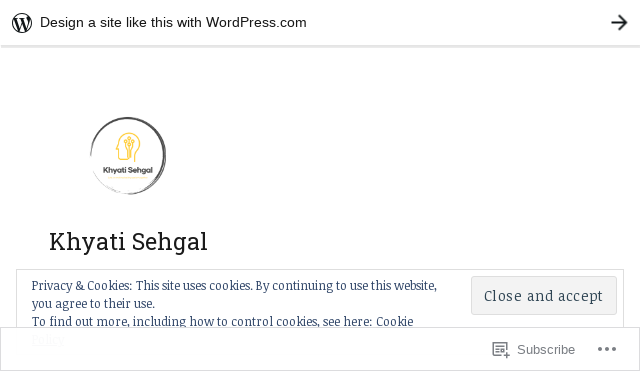

Simulated bounce movement iteration 15 - viewport set to 640x371
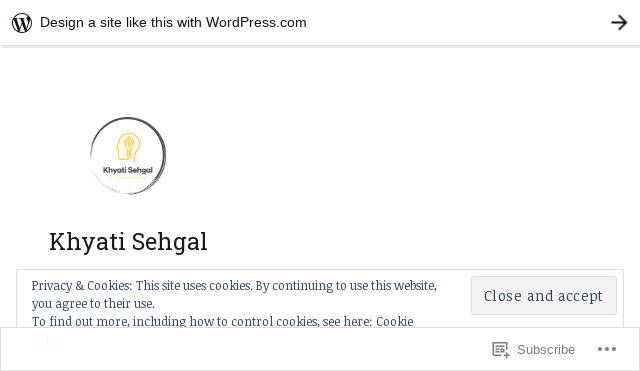

Simulated bounce movement iteration 16 - viewport set to 640x371
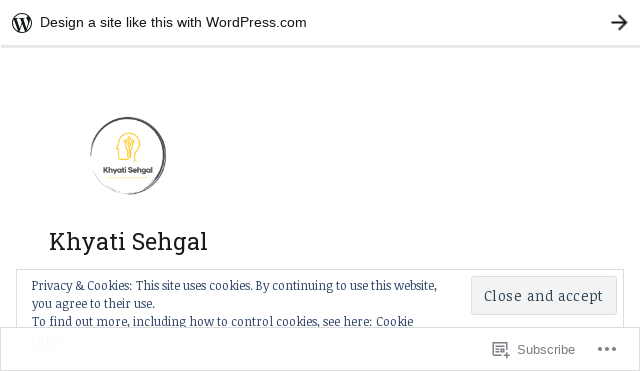

Simulated bounce movement iteration 17 - viewport set to 640x371
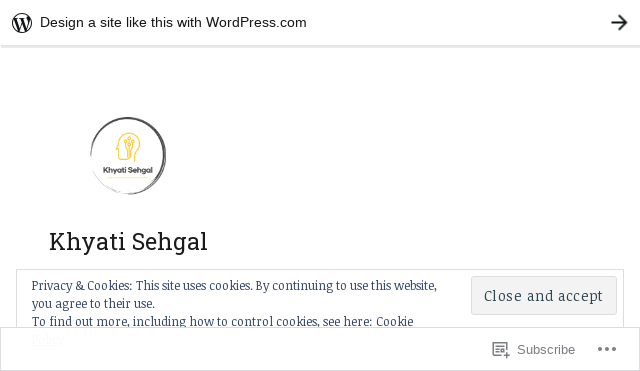

Simulated bounce movement iteration 18 - viewport set to 640x371
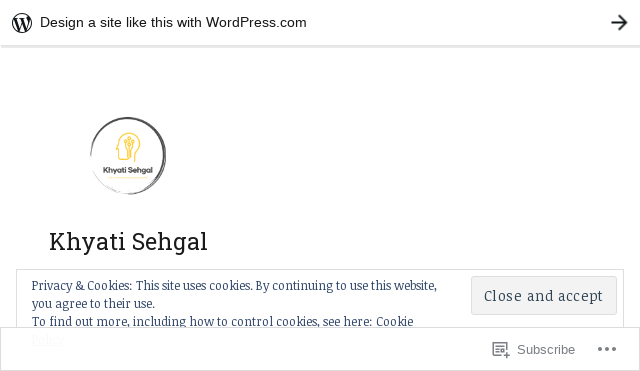

Simulated bounce movement iteration 19 - viewport set to 640x371
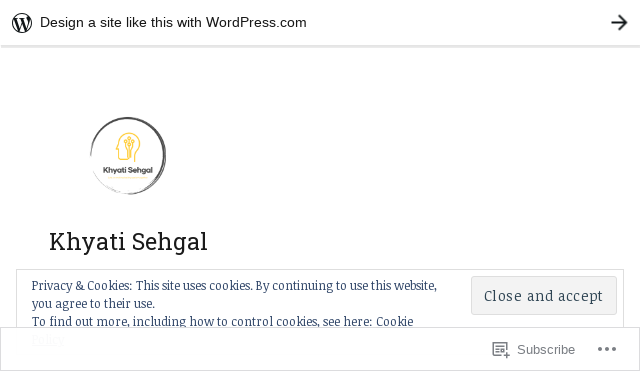

Simulated bounce movement iteration 20 - viewport set to 640x371
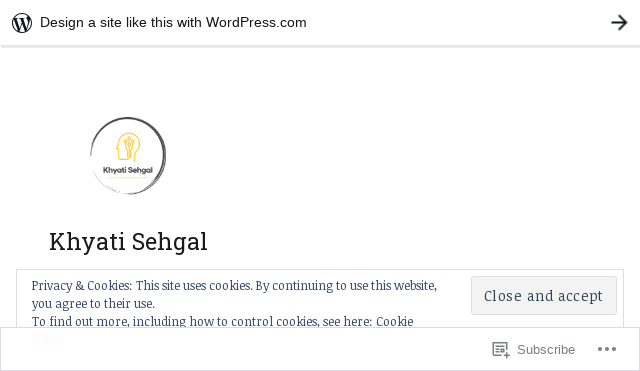

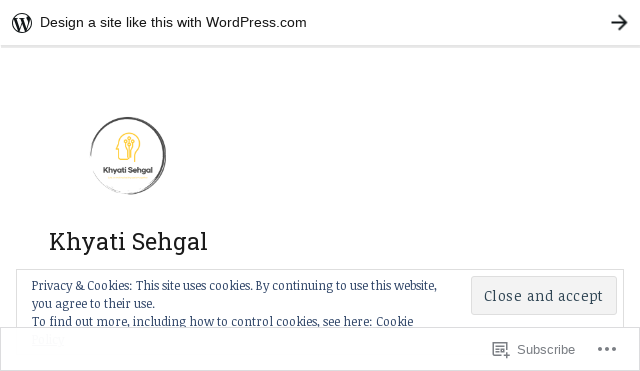